Tests marking todo items as complete by creating two items and checking their checkboxes

Starting URL: https://demo.playwright.dev/todomvc/

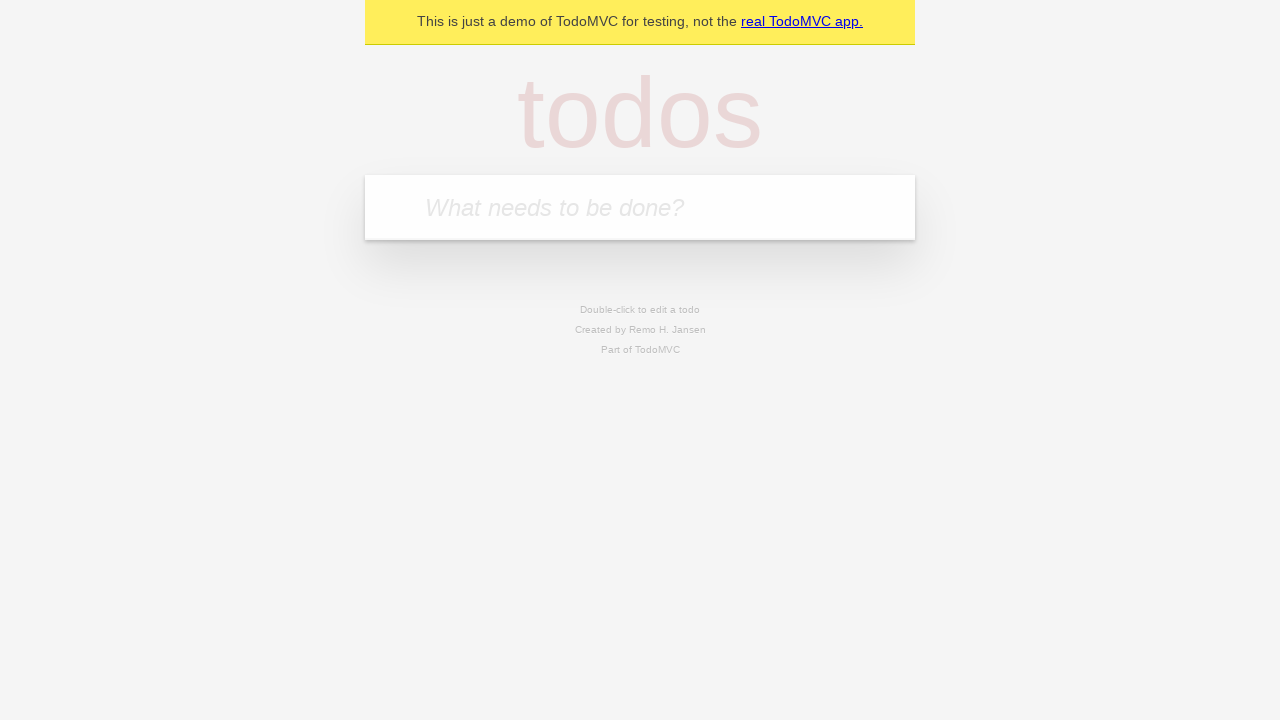

Filled new todo field with 'buy some cheese' on internal:attr=[placeholder="What needs to be done?"i]
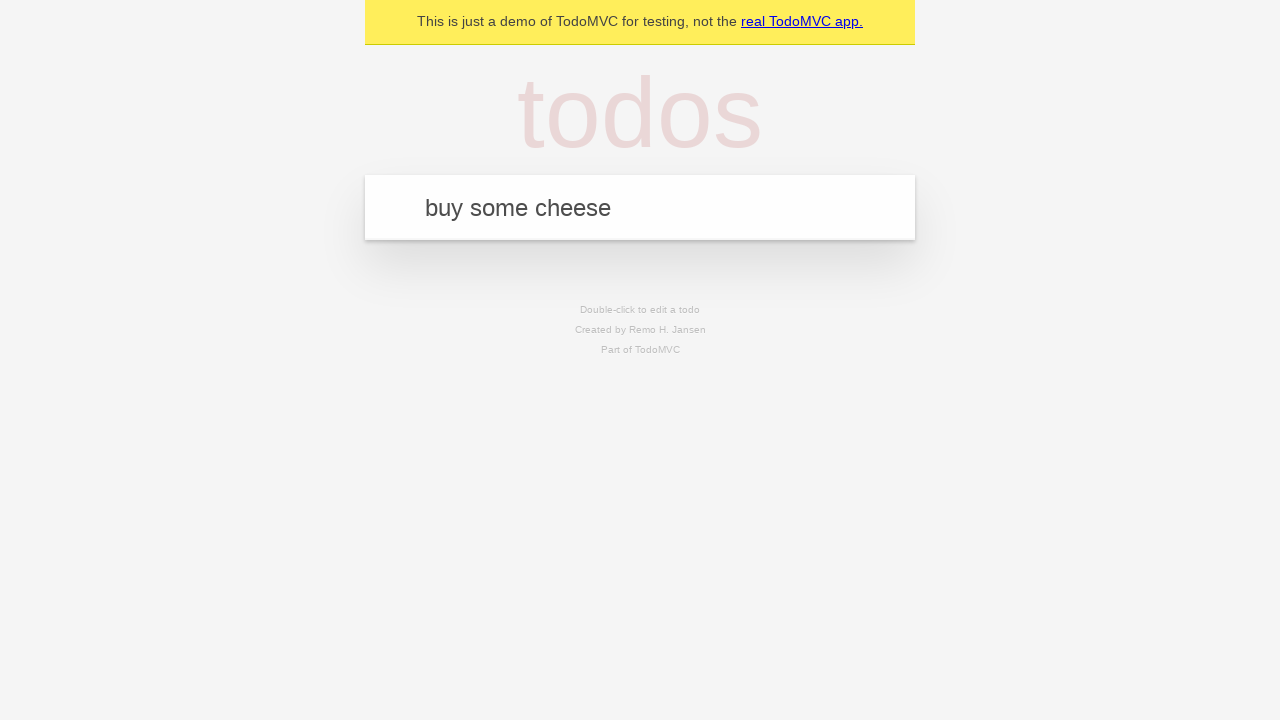

Pressed Enter to create first todo item on internal:attr=[placeholder="What needs to be done?"i]
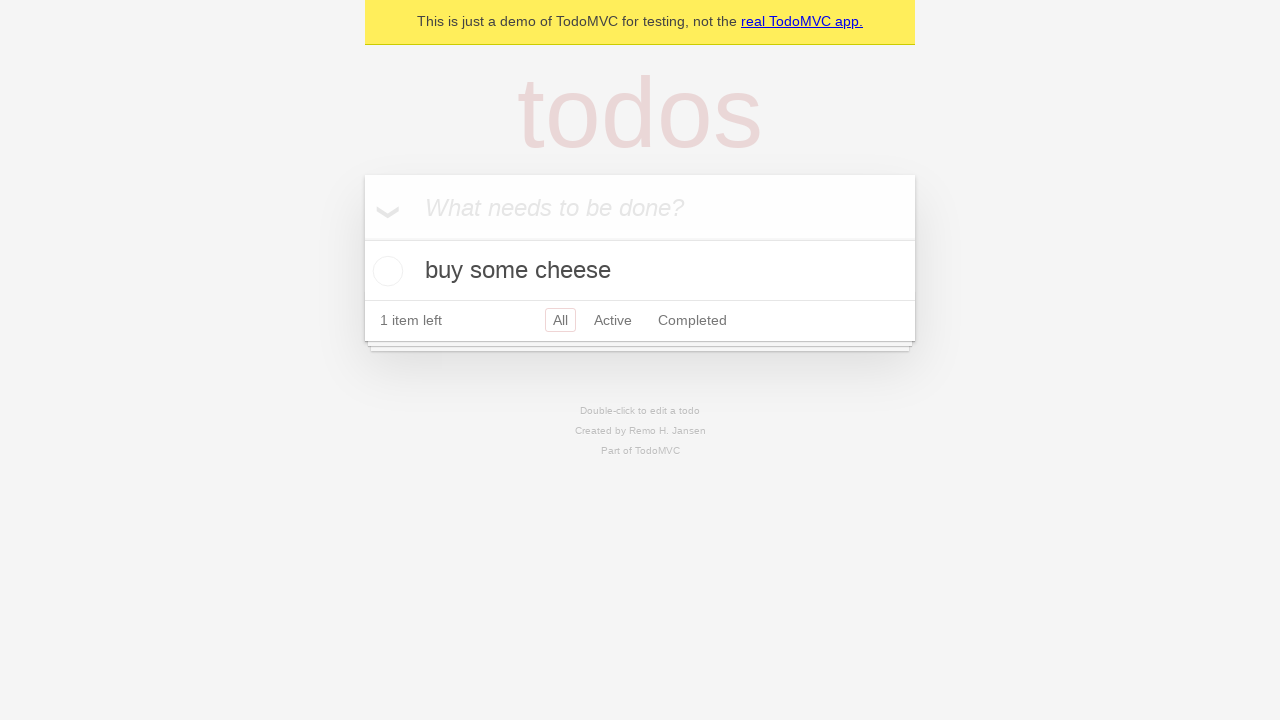

Filled new todo field with 'feed the cat' on internal:attr=[placeholder="What needs to be done?"i]
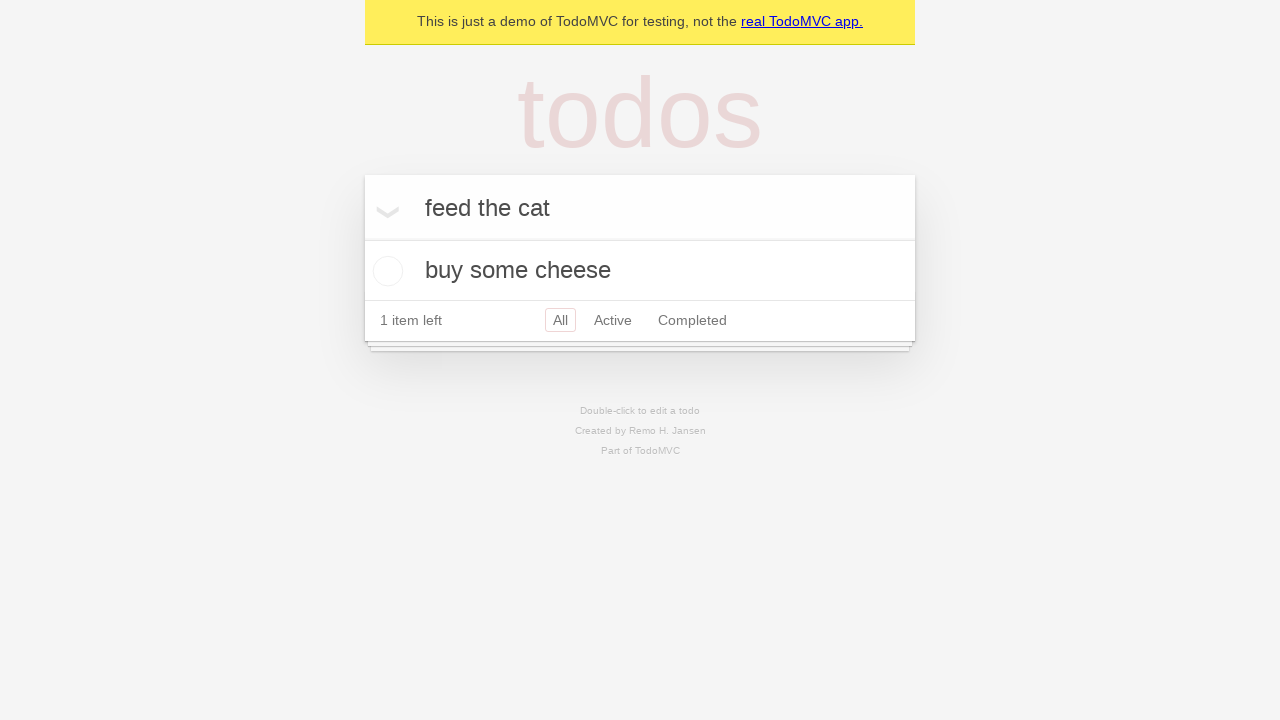

Pressed Enter to create second todo item on internal:attr=[placeholder="What needs to be done?"i]
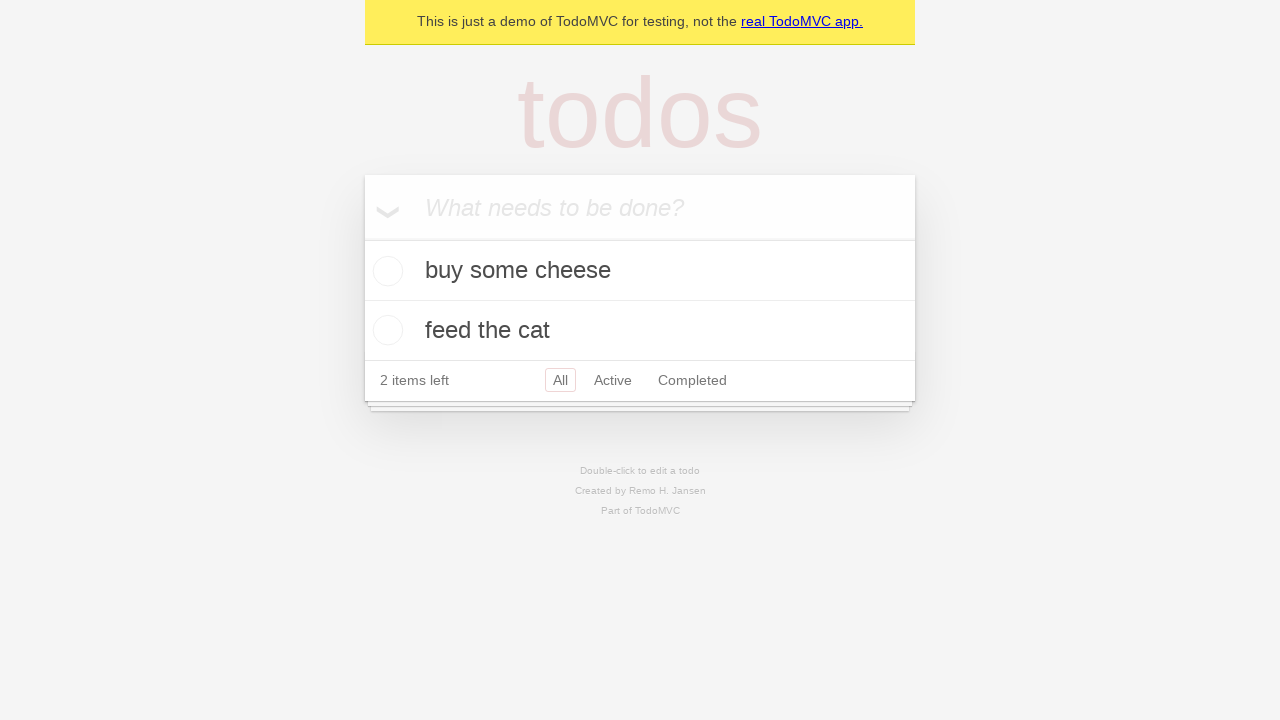

Checked checkbox for first todo item 'buy some cheese' at (385, 271) on internal:testid=[data-testid="todo-item"s] >> nth=0 >> internal:role=checkbox
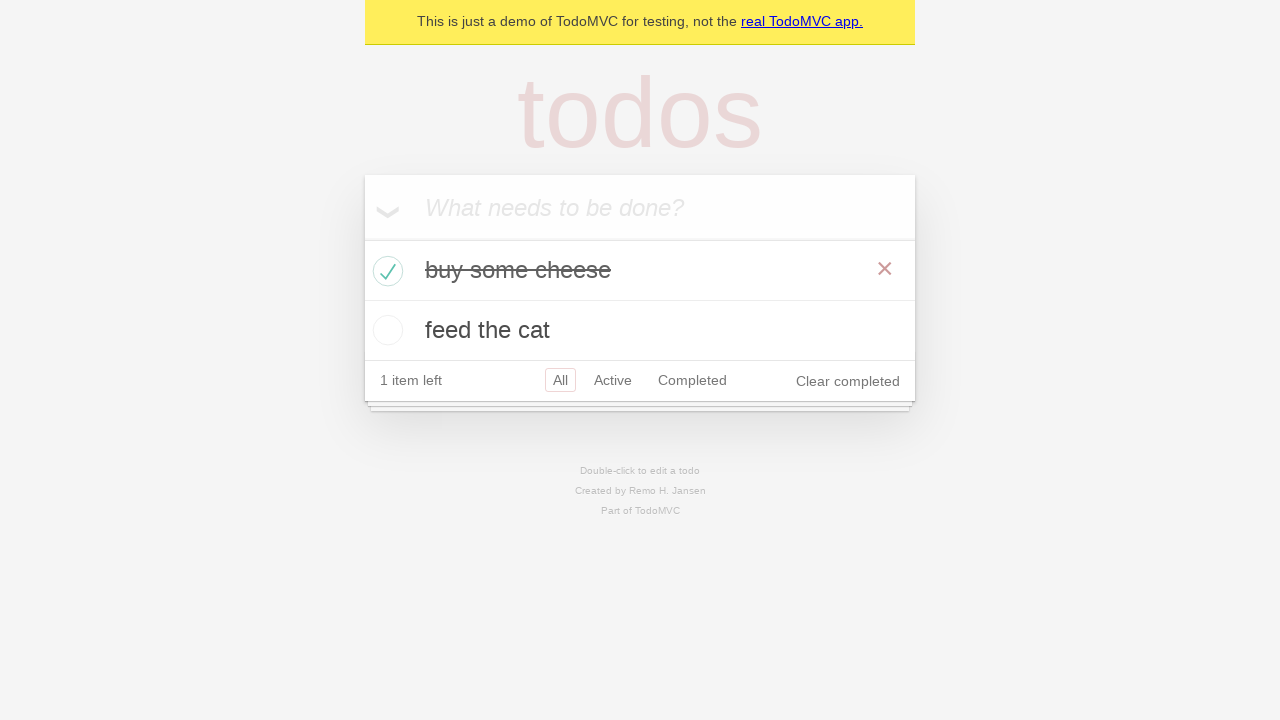

Checked checkbox for second todo item 'feed the cat' at (385, 330) on internal:testid=[data-testid="todo-item"s] >> nth=1 >> internal:role=checkbox
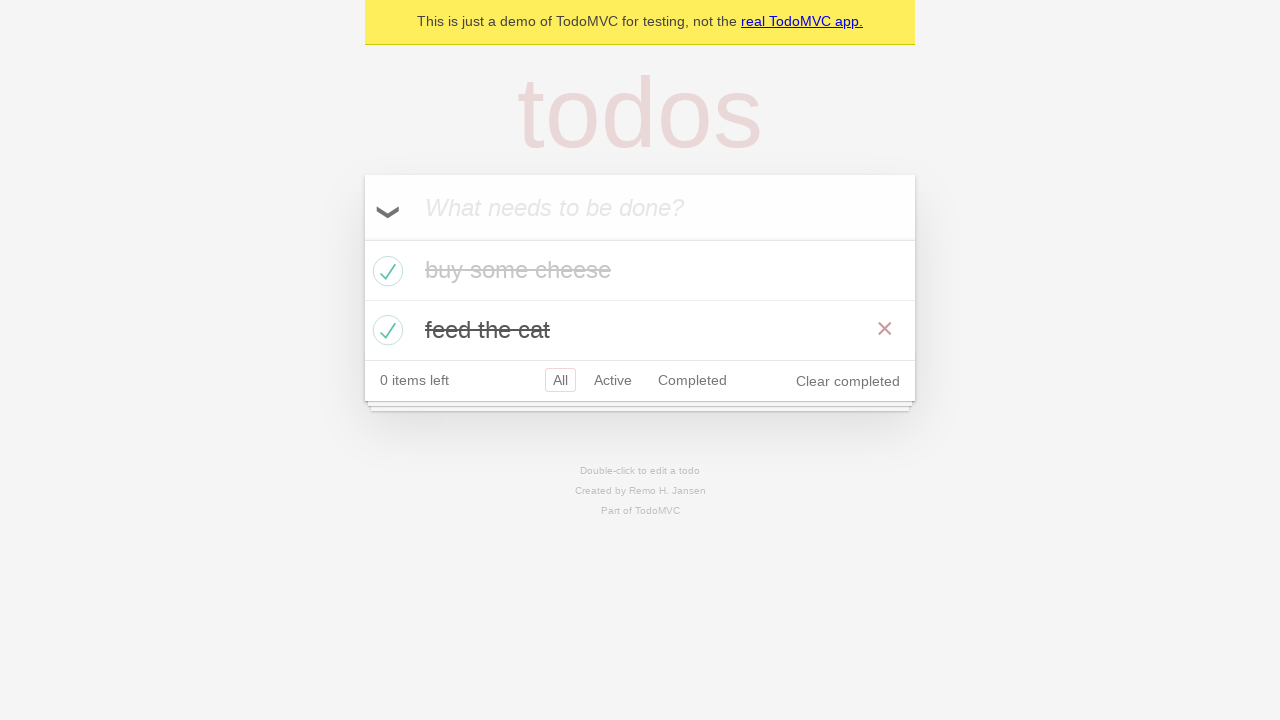

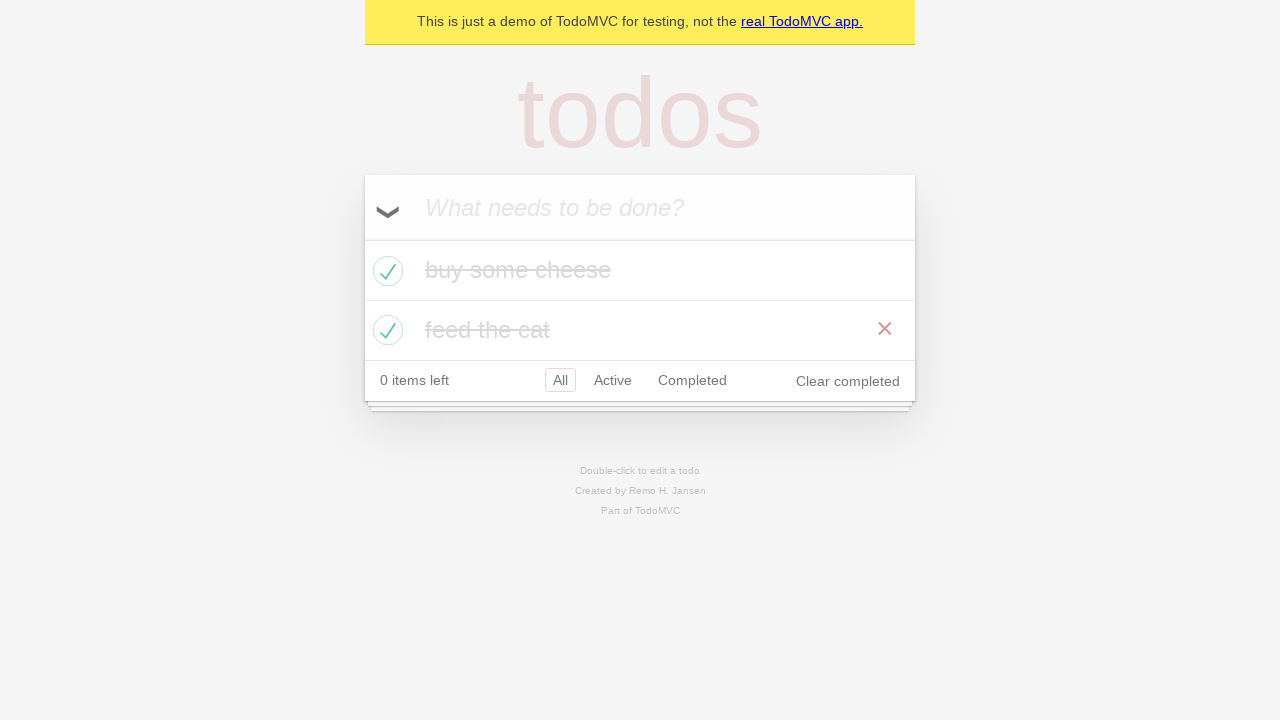